Tests adding a new todo item "Learn Python" to a sample todo application and verifies the item appears in the list

Starting URL: https://lambdatest.github.io/sample-todo-app/

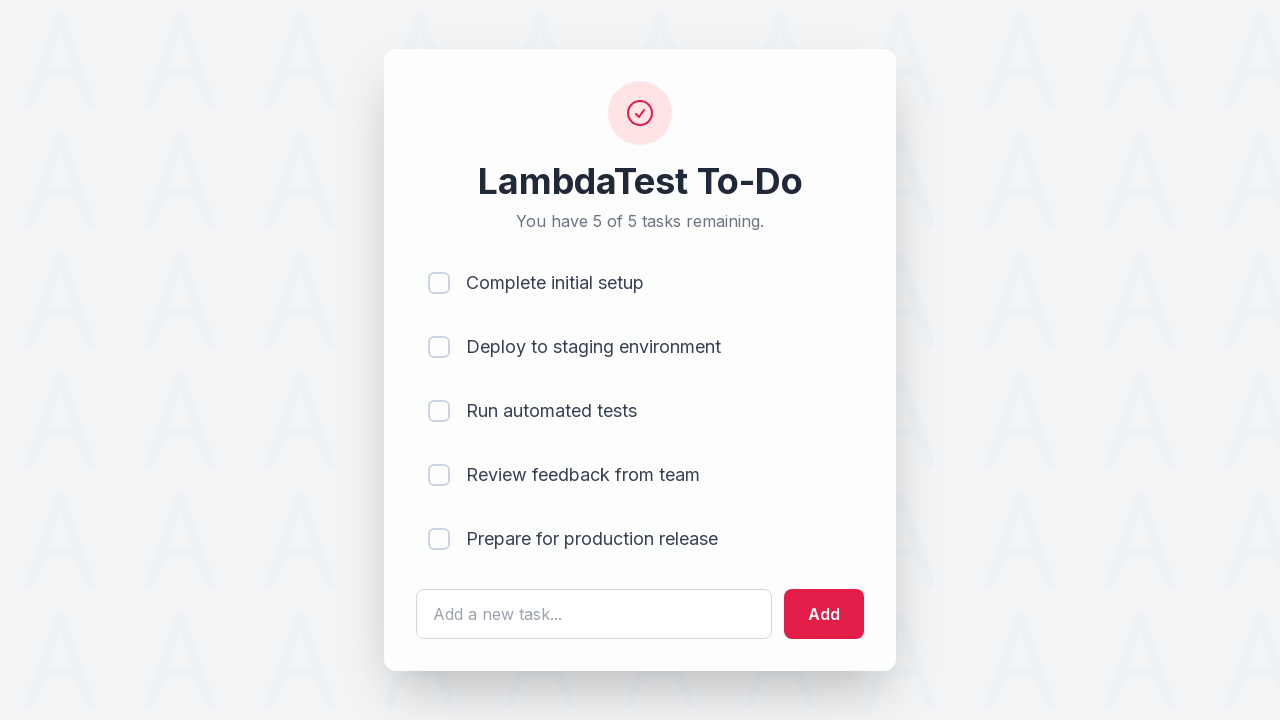

Filled todo input field with 'Learn Python' on #sampletodotext
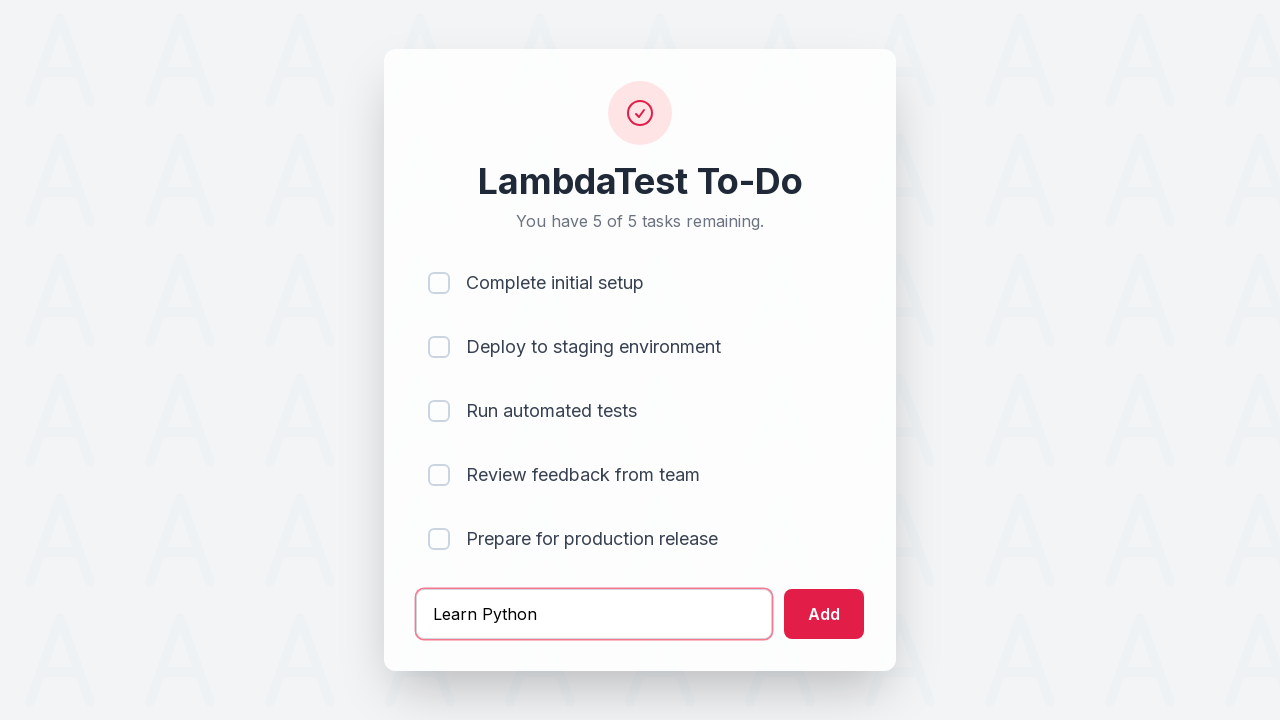

Pressed Enter to submit the new todo item on #sampletodotext
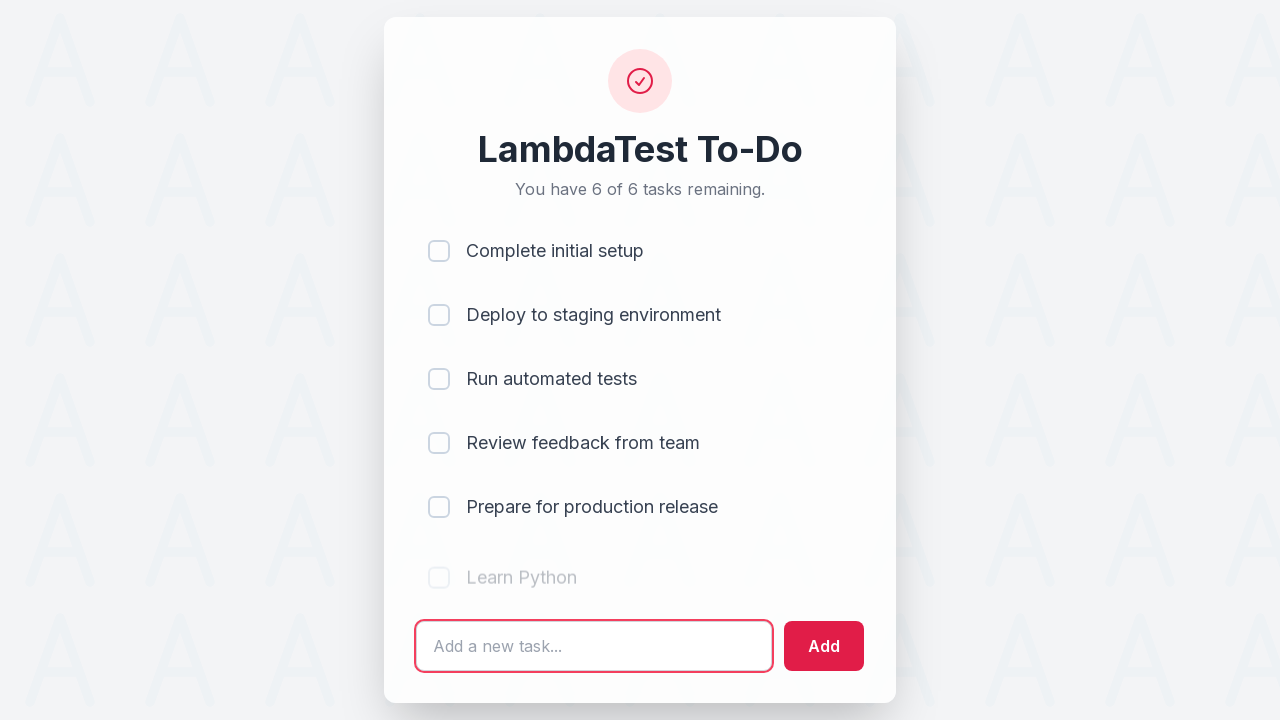

Waited for the new todo item to appear in the list
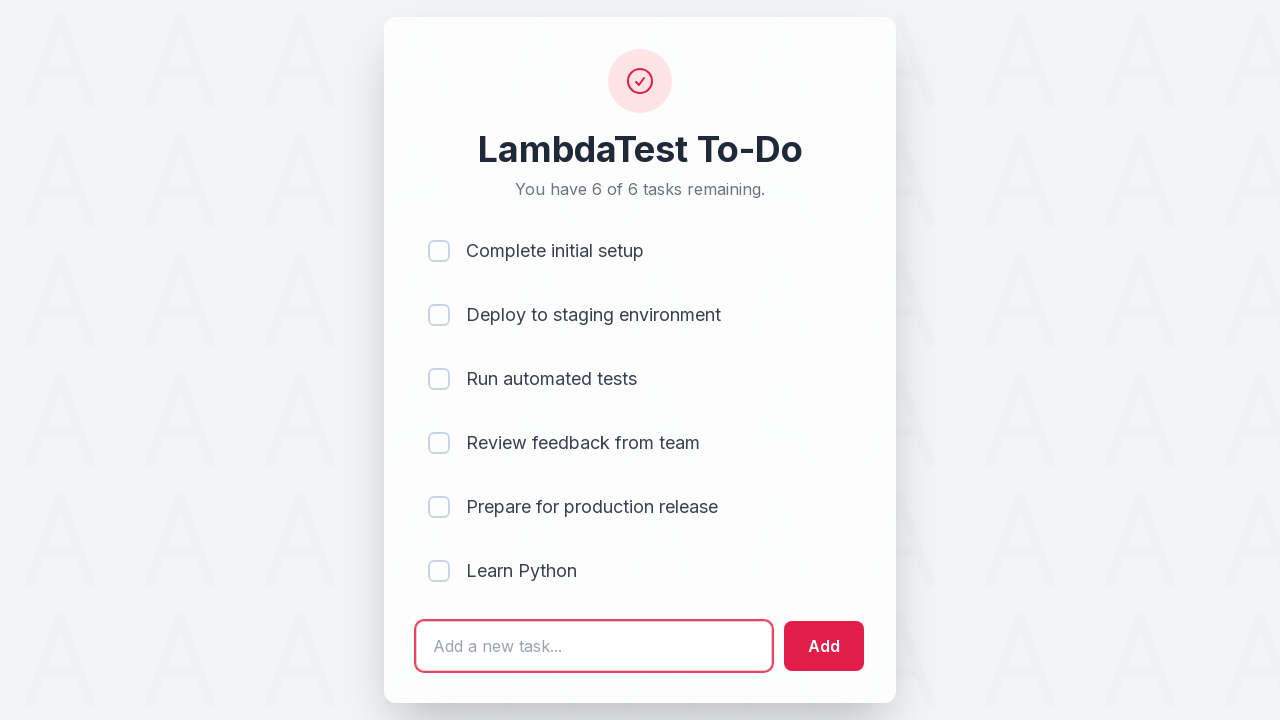

Located the last todo item in the list
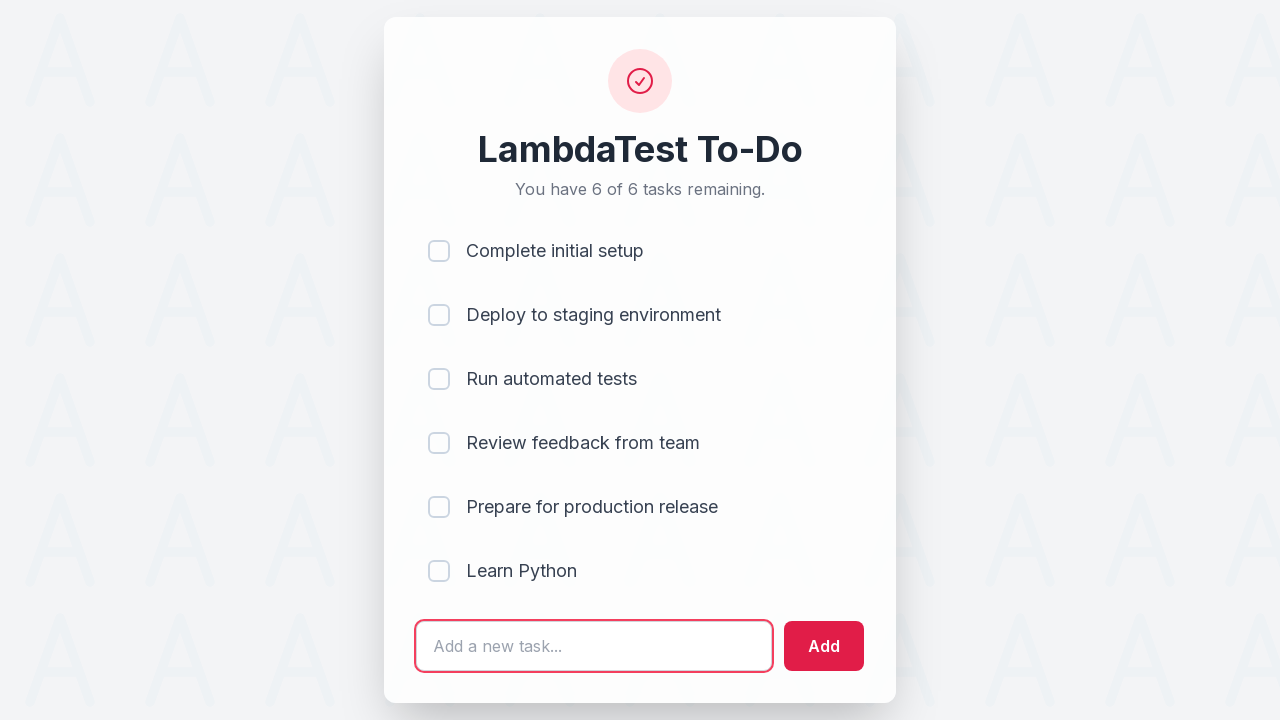

Verified the last todo item is ready for interaction
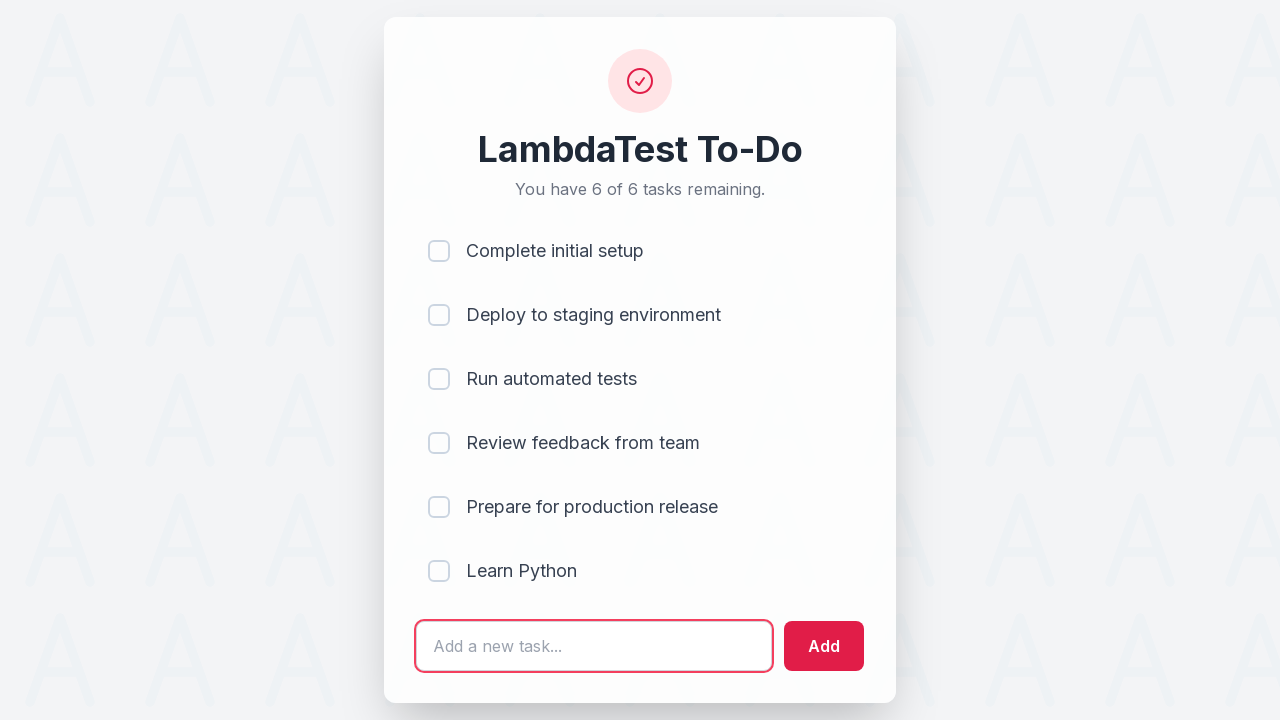

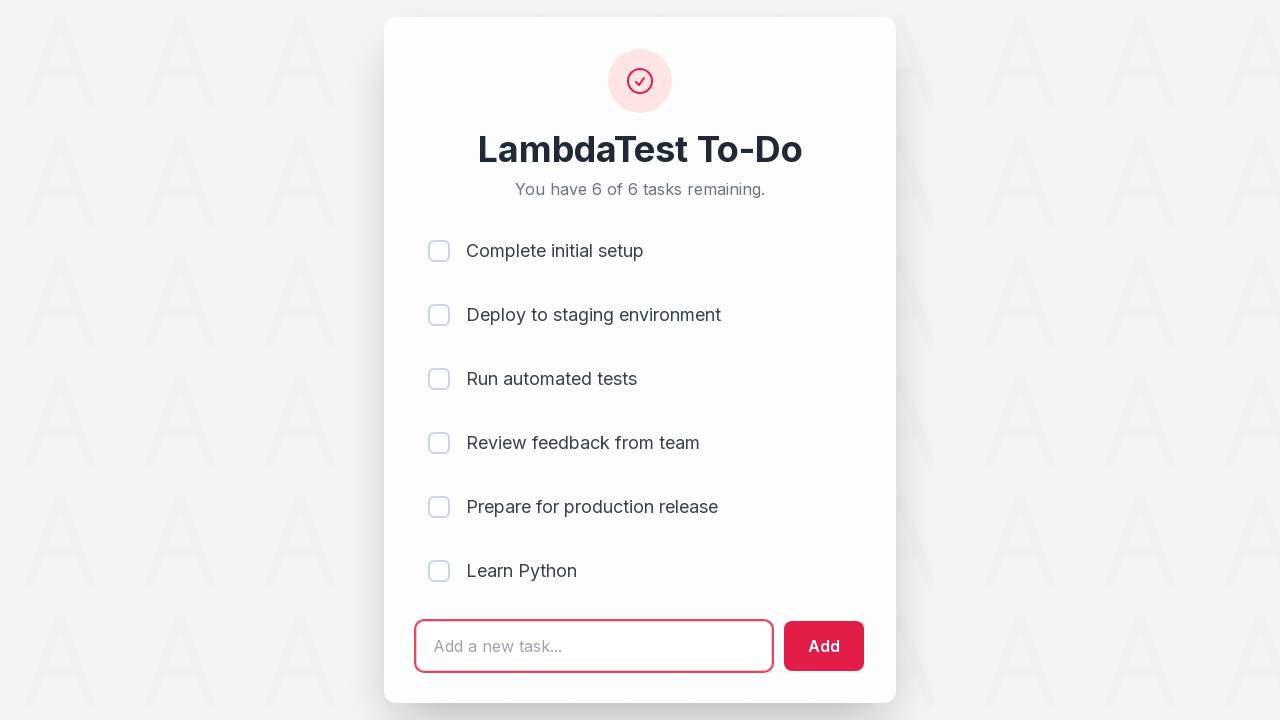